Navigates to Flashscore Premier League page and verifies that match listings and league table elements are displayed correctly.

Starting URL: https://www.flashscore.pl/pilka-nozna/anglia/premier-league/

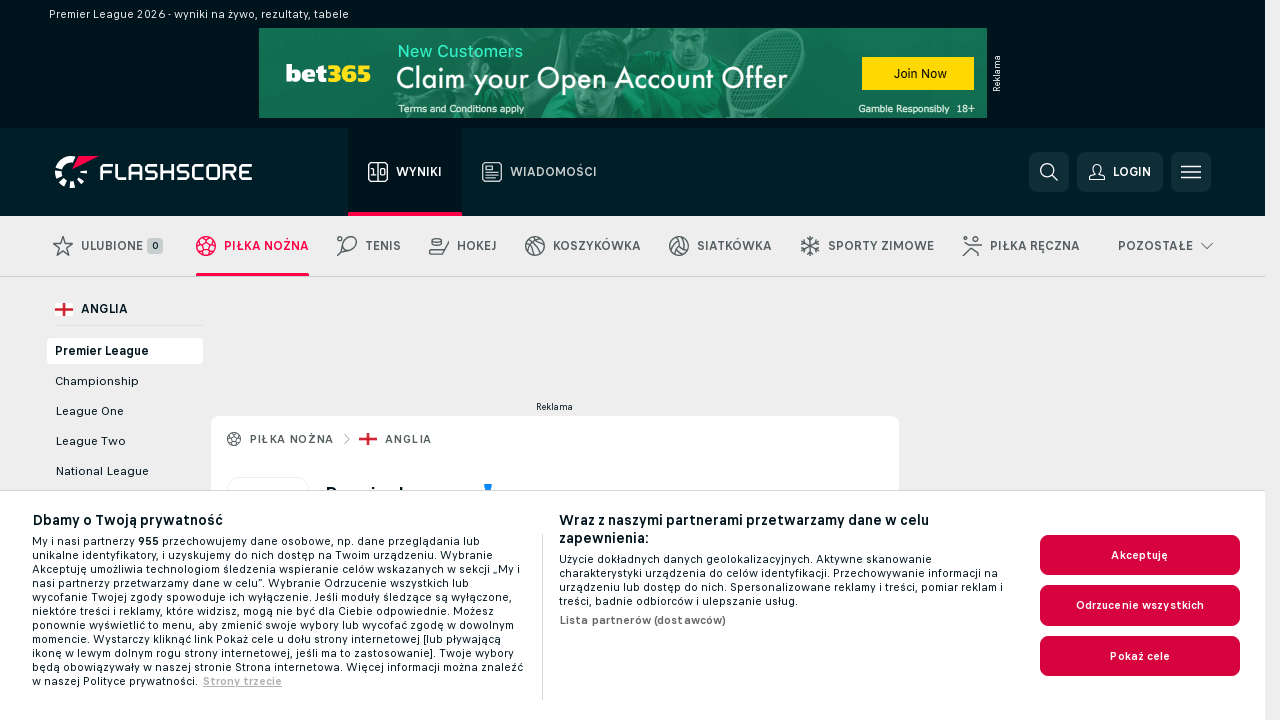

Soccer matches container loaded on Flashscore Premier League page
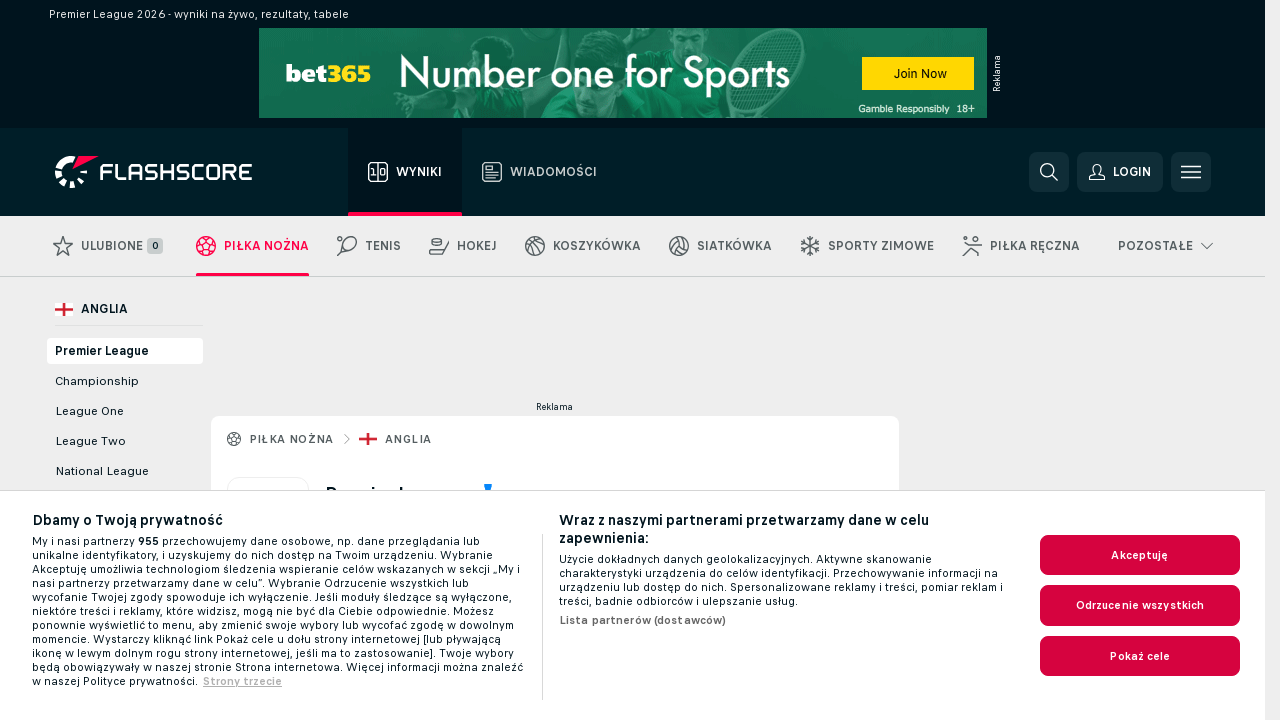

Match listing elements verified as present
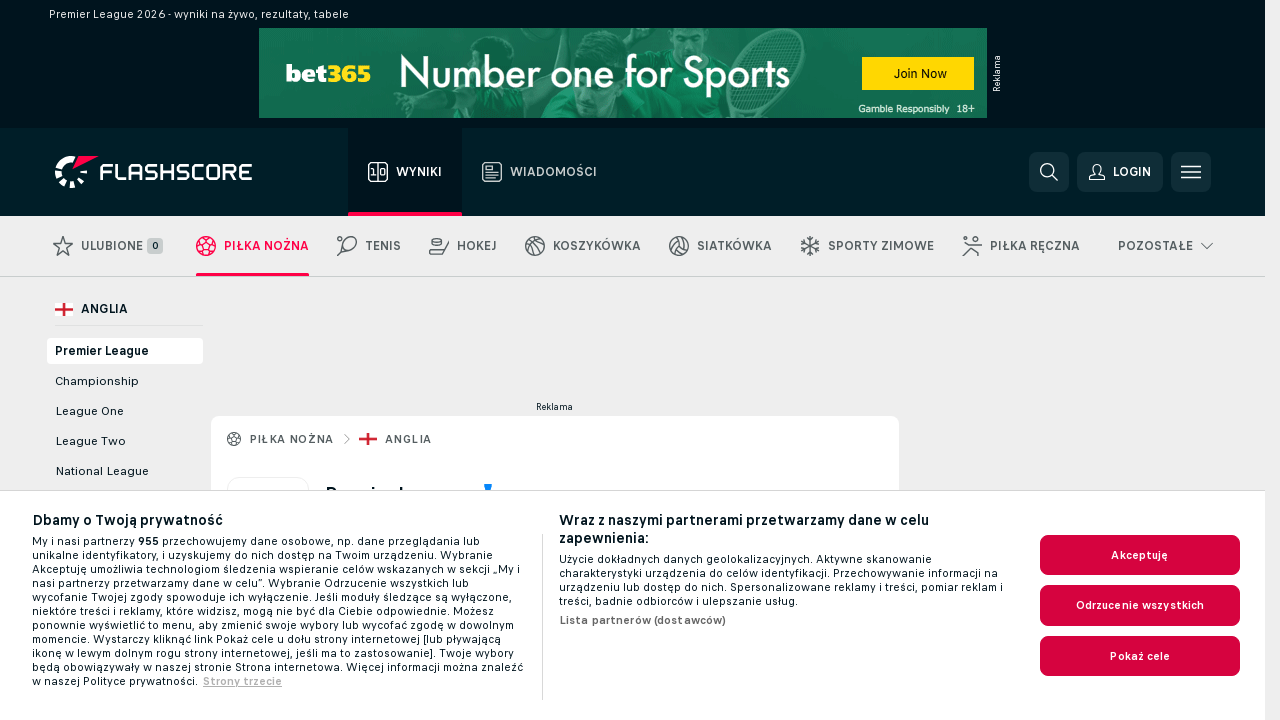

League table section loaded and verified
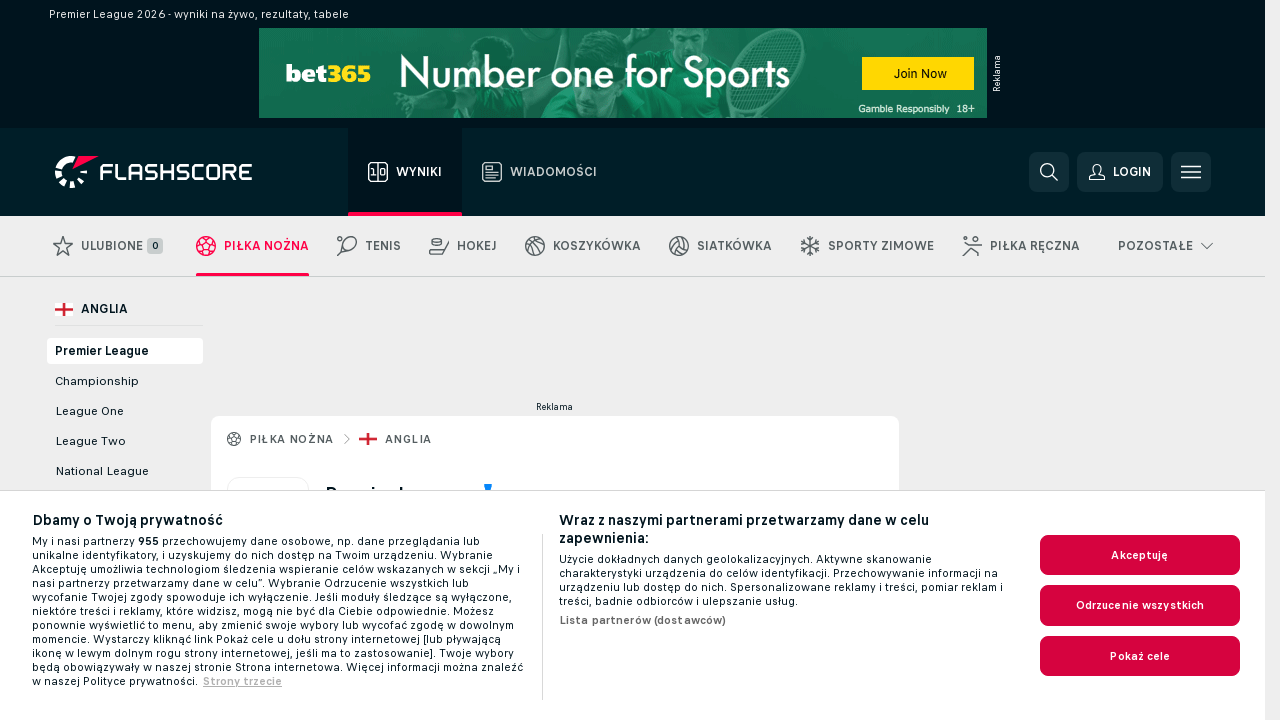

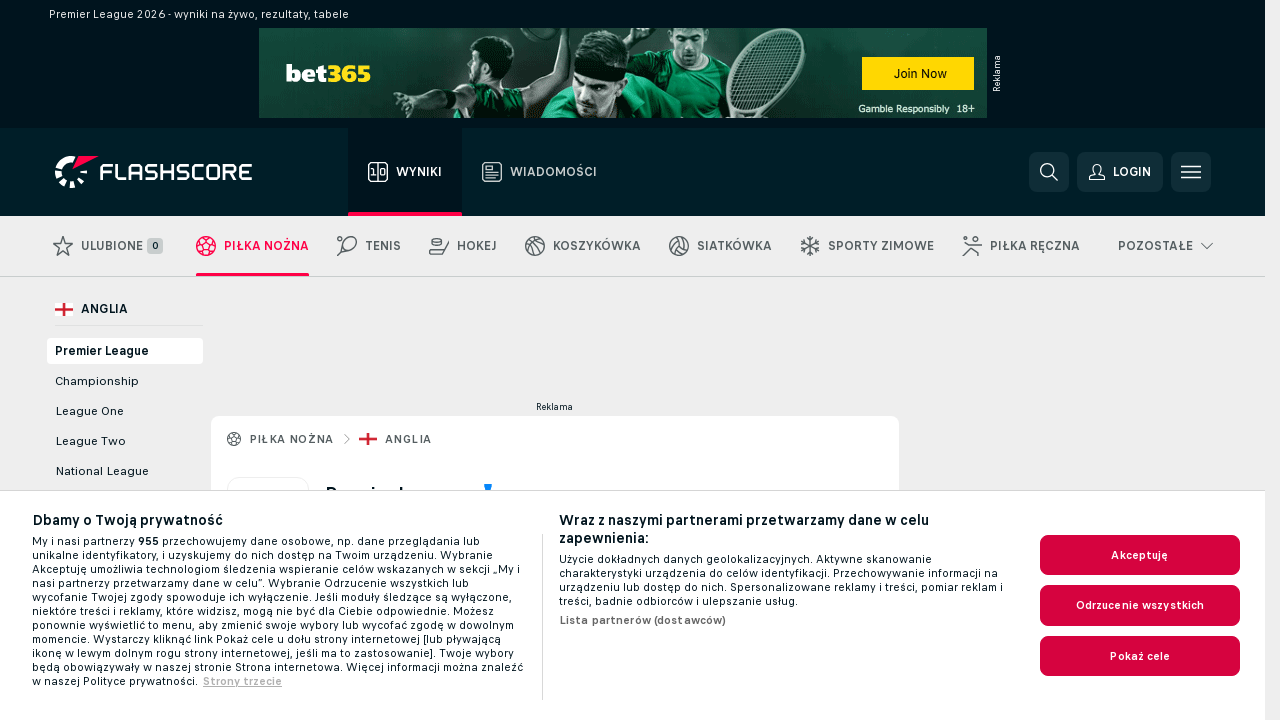